Tests JavaScript prompt alert functionality by clicking to trigger a prompt alert, entering text into it, and accepting the alert

Starting URL: https://demo.automationtesting.in/Alerts.html

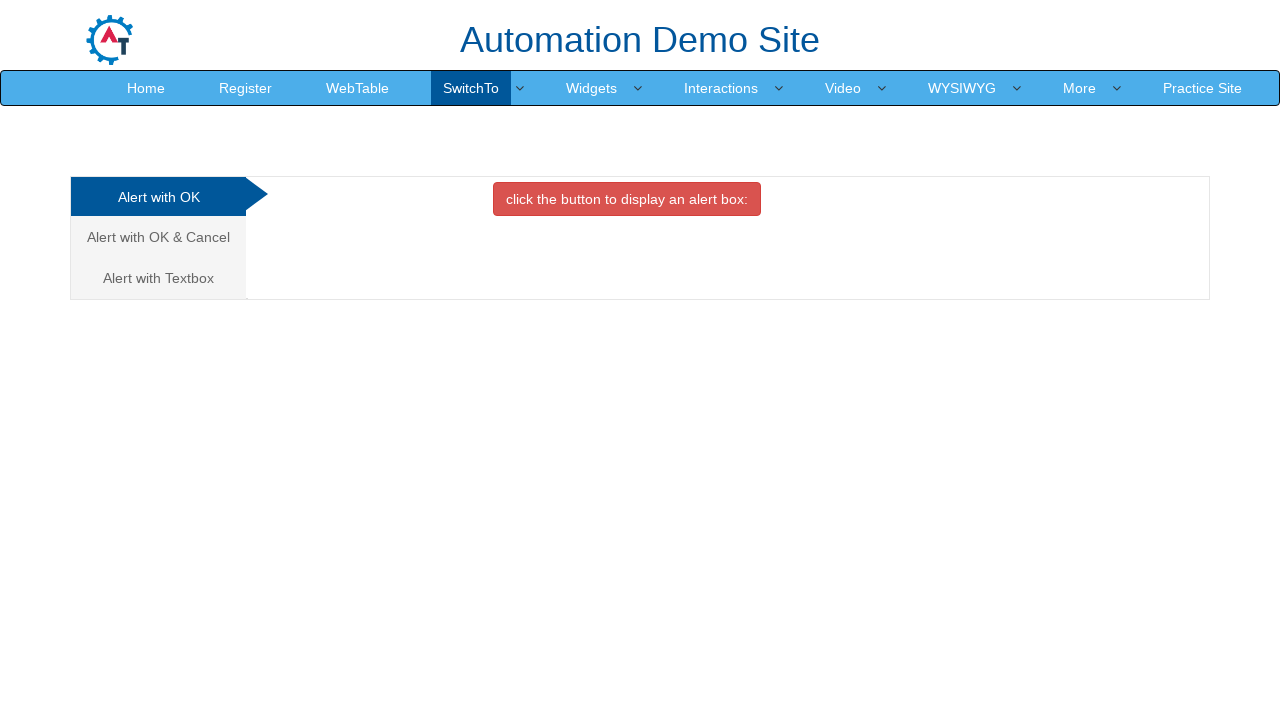

Clicked on 'Alert with Textbox' link at (158, 278) on text=Alert with Textbox
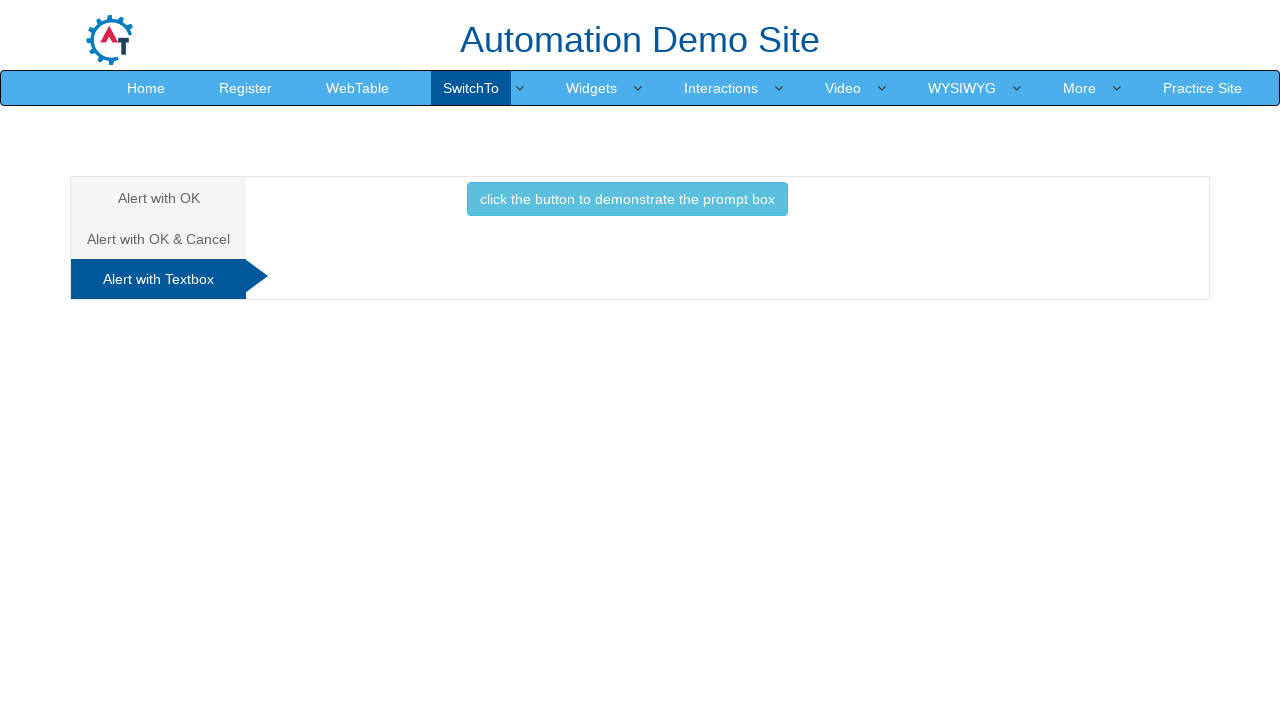

Set up dialog handler to accept prompt with text 'Sarah Johnson'
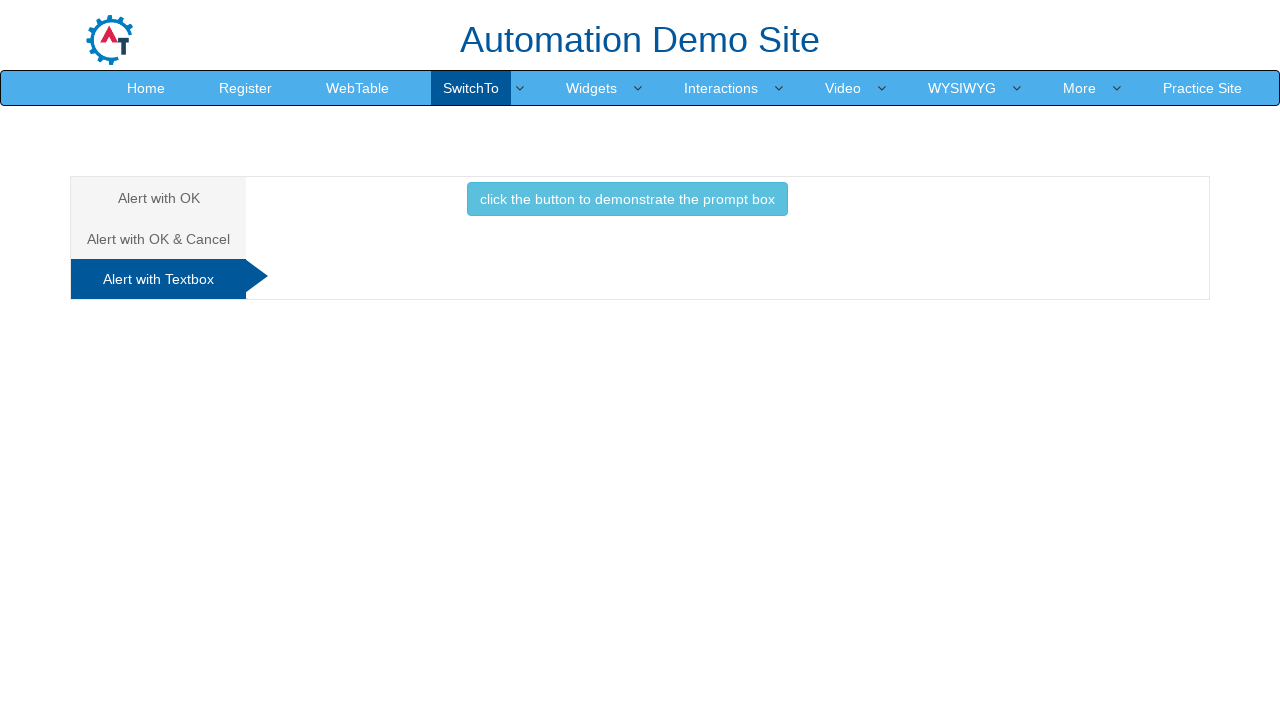

Clicked button to trigger prompt alert at (627, 199) on button.btn.btn-info
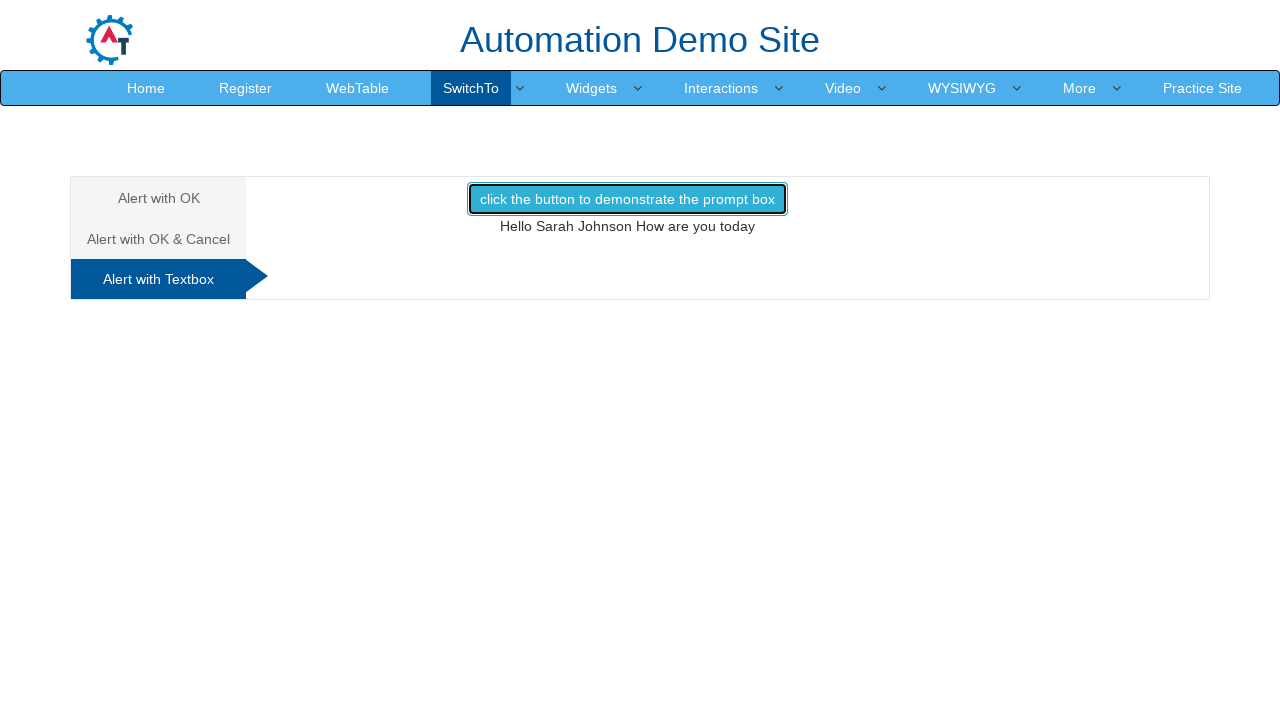

Waited 500ms for dialog to be handled
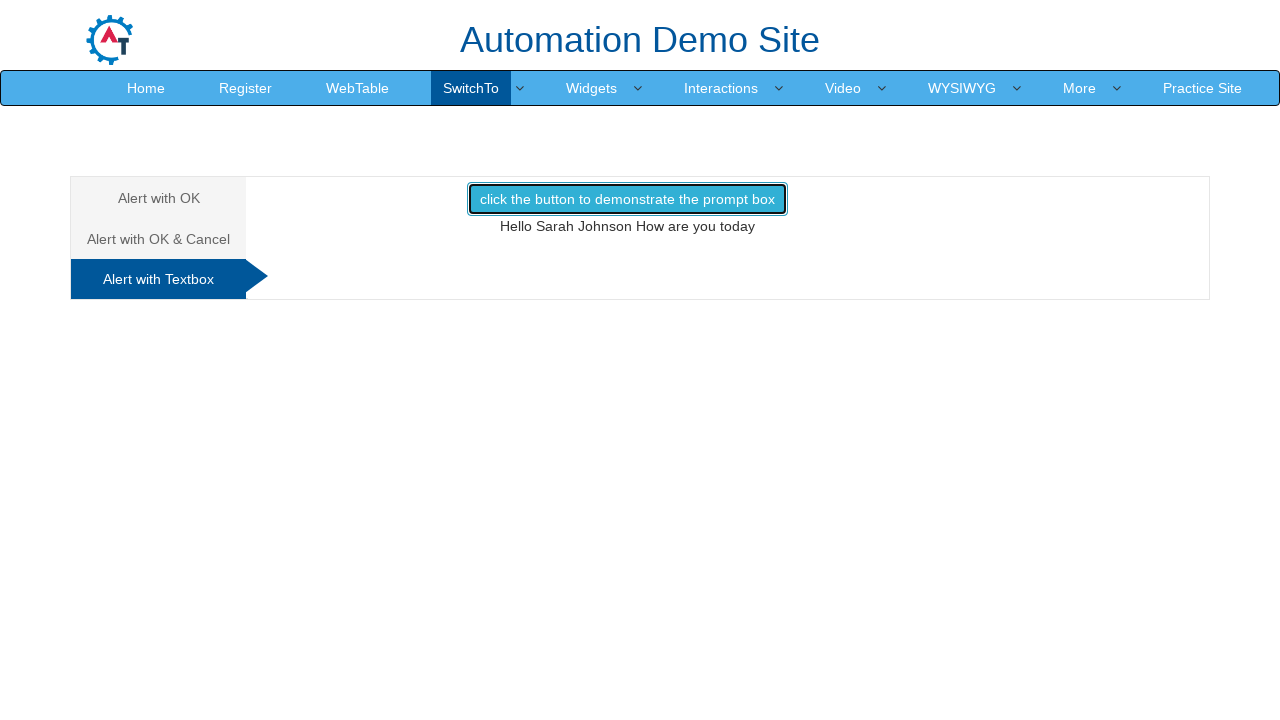

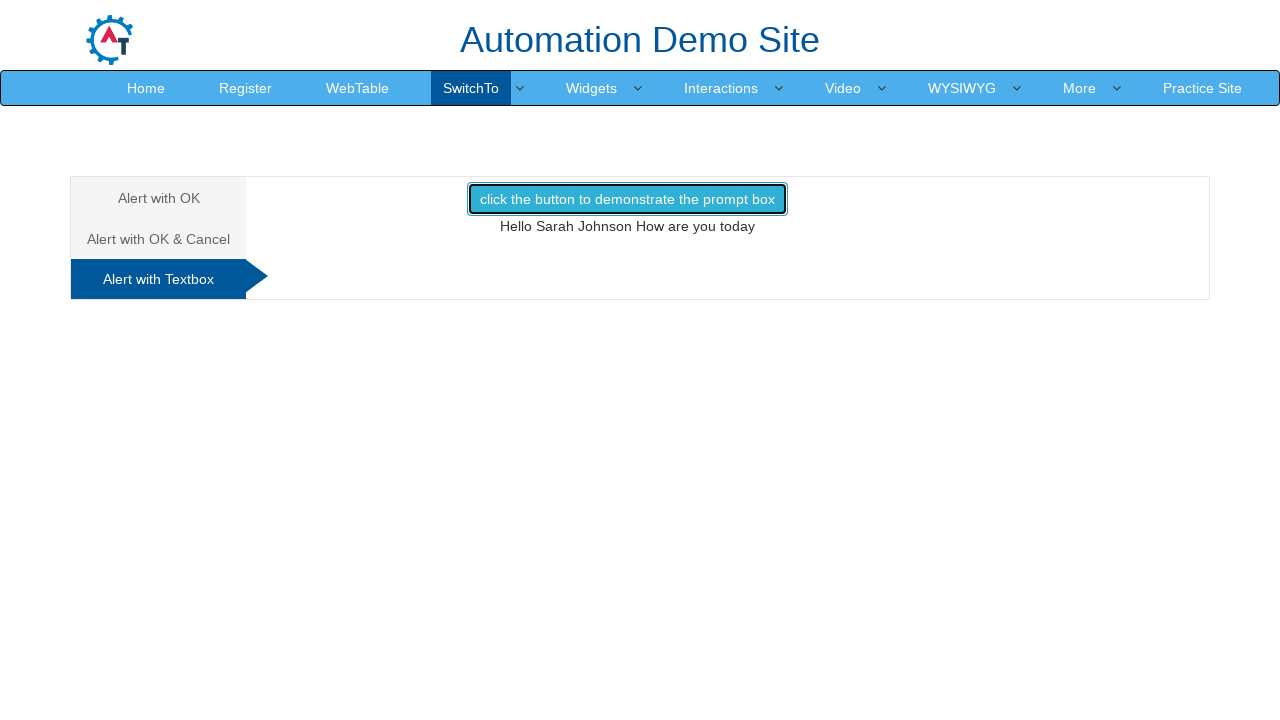